Fills out a registration form with various input types including text fields, radio buttons, checkboxes, dropdowns for language selection and date of birth

Starting URL: http://demo.automationtesting.in/Register.html

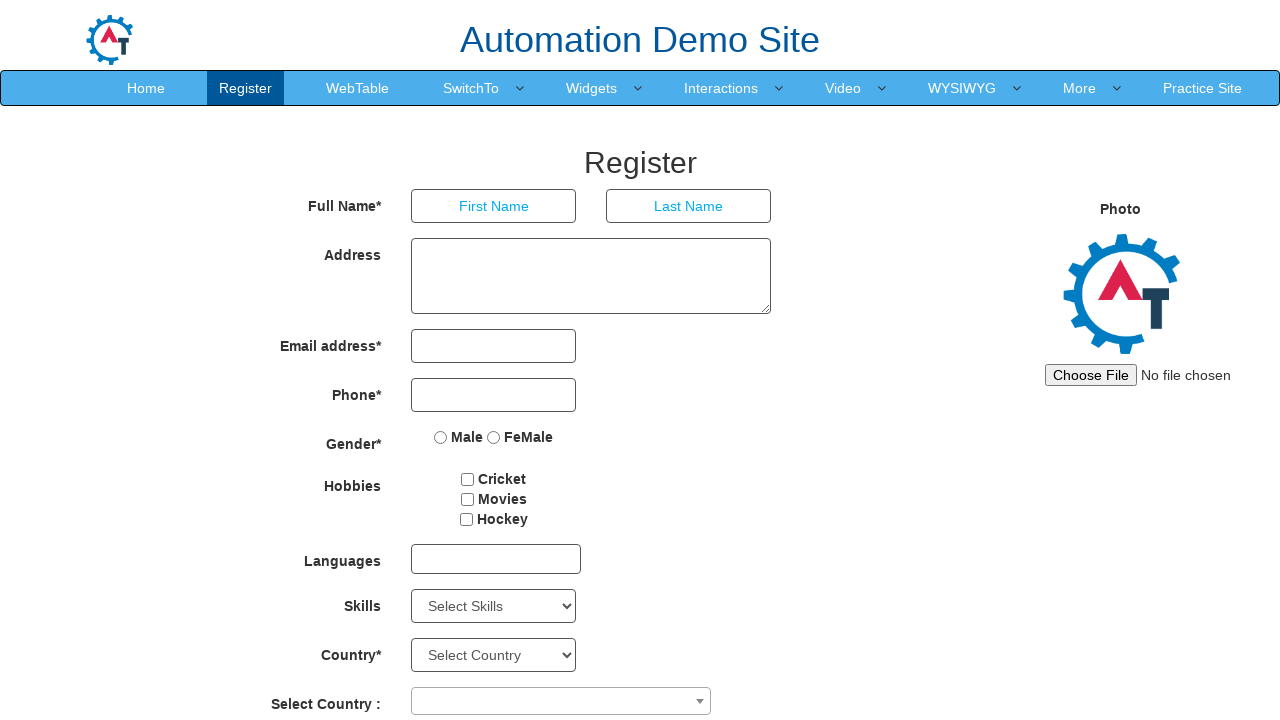

Filled first name field with 'John' on input[placeholder='First Name']
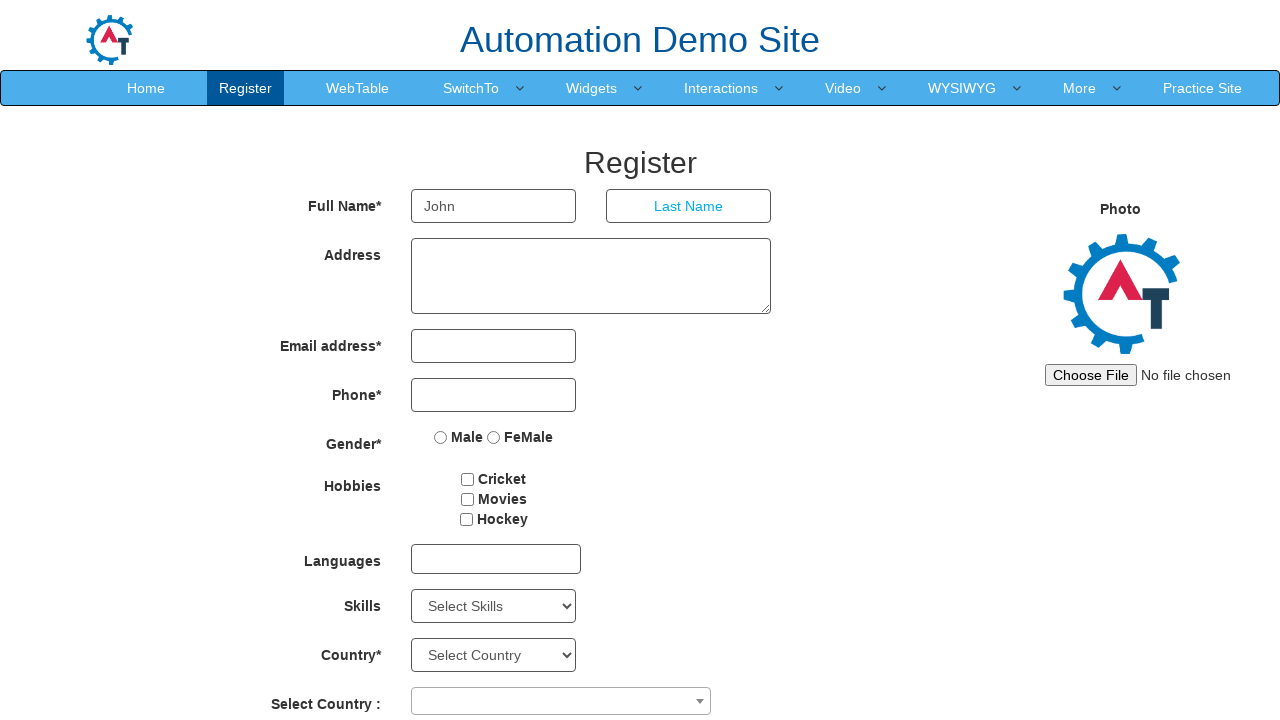

Filled last name field with 'Smith' on input[placeholder='Last Name']
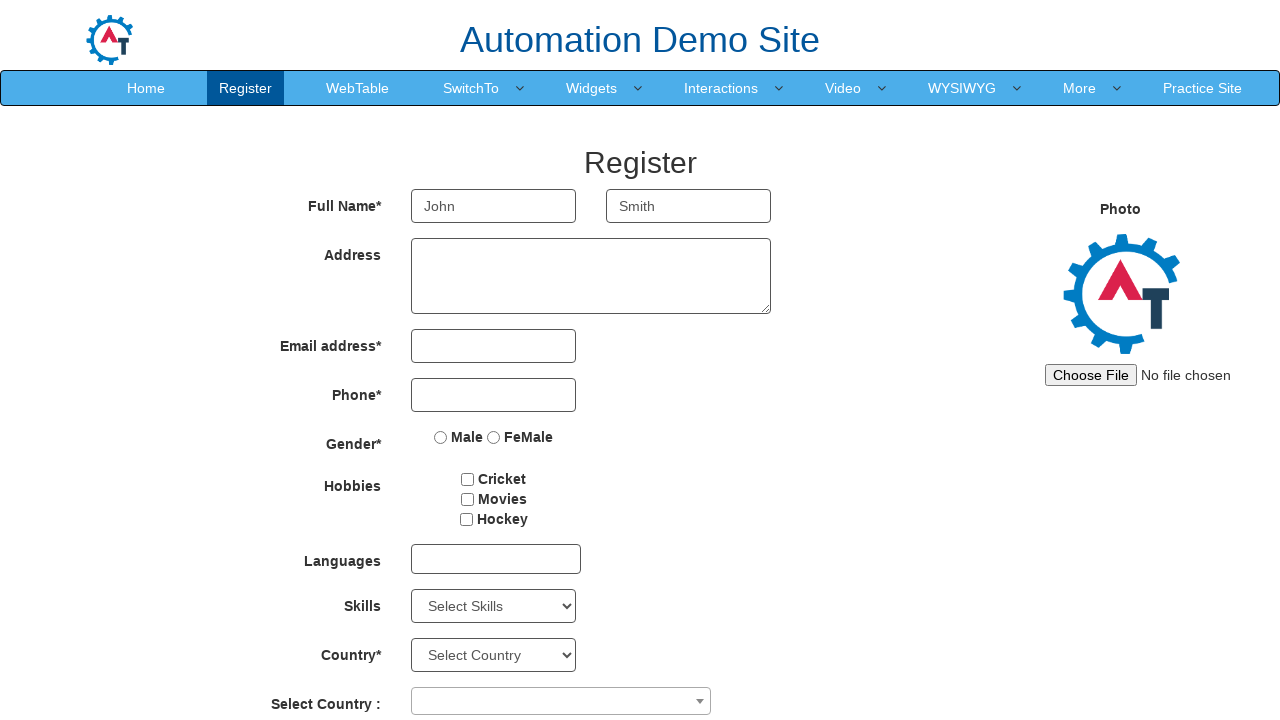

Filled address field with '123 Main Street, Boston' on textarea
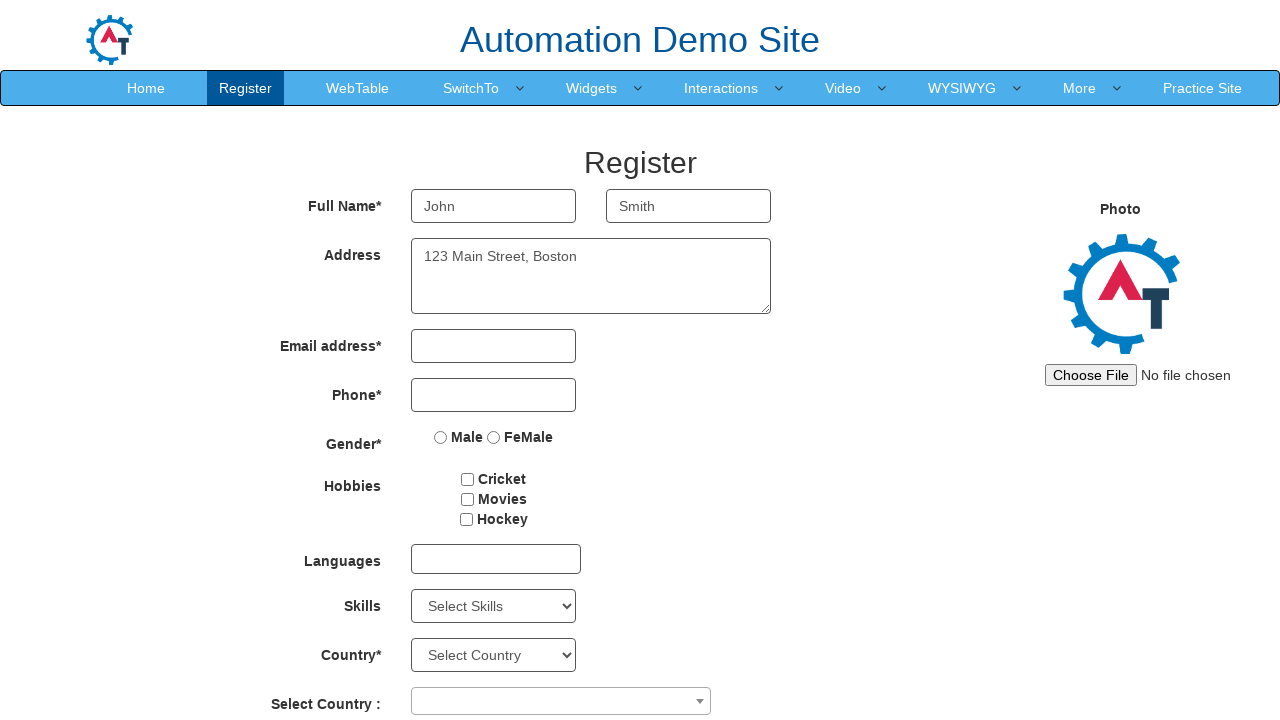

Filled email field with 'testuser456@gmail.com' on input[ng-model='EmailAdress']
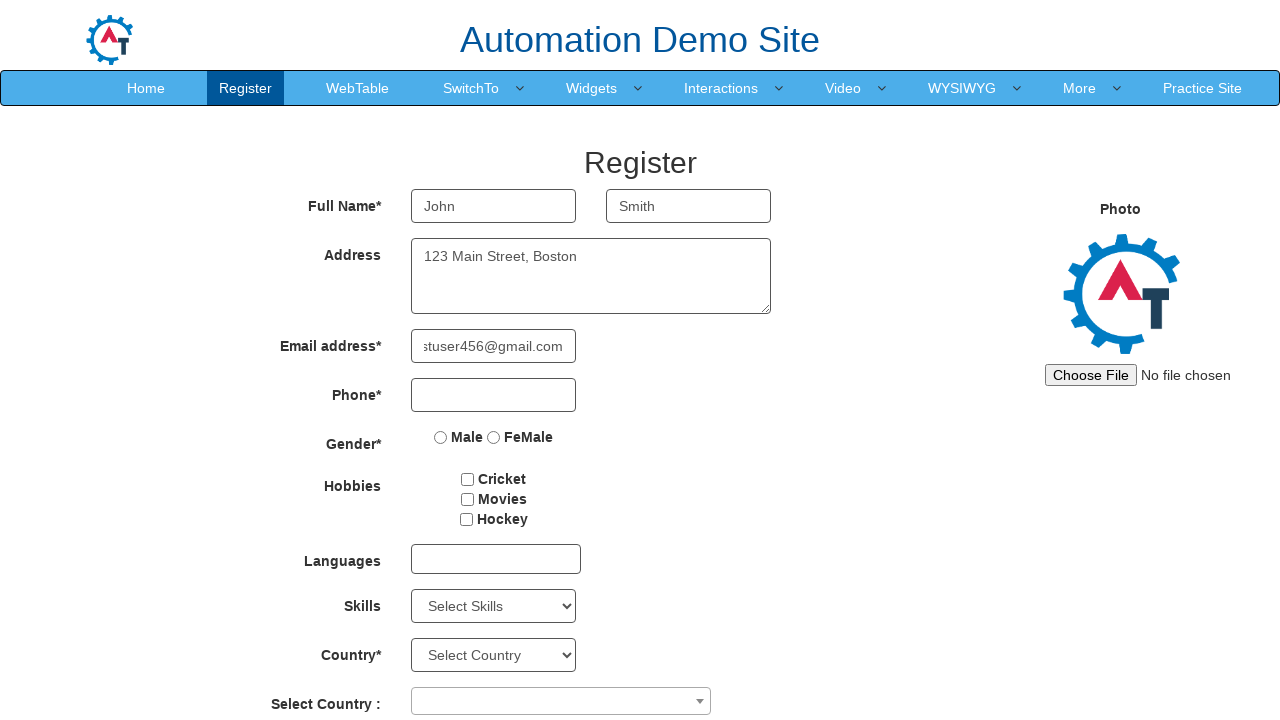

Filled phone number field with '9876543210' on input[ng-model='Phone']
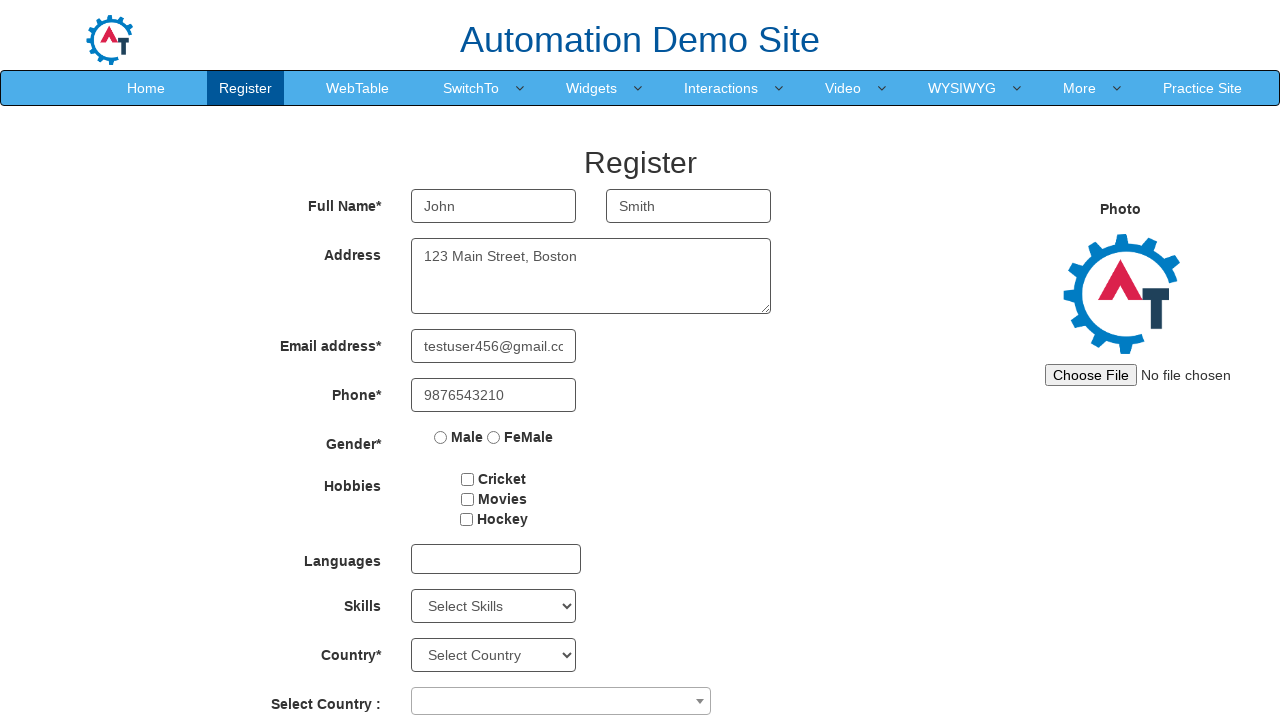

Selected 'Male' gender radio button at (441, 437) on input[name='radiooptions'][value='Male']
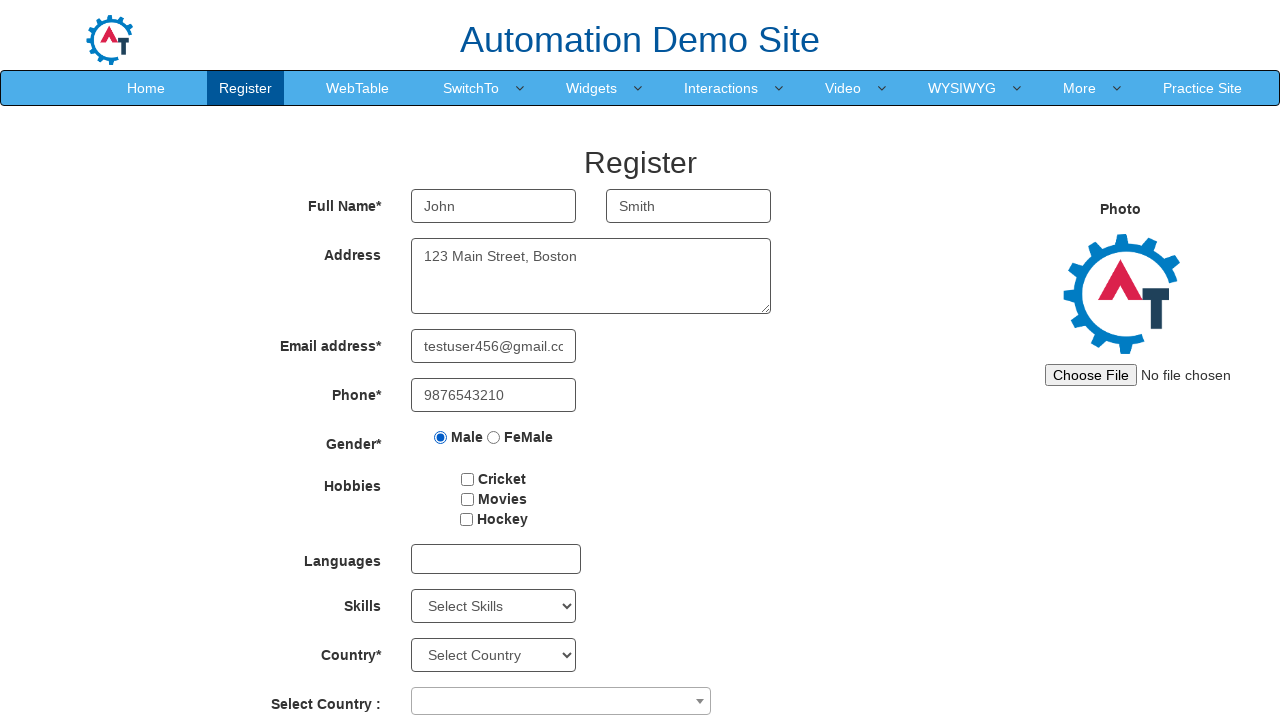

Selected 'Movies' hobby checkbox at (467, 499) on input[type='checkbox'][value='Movies']
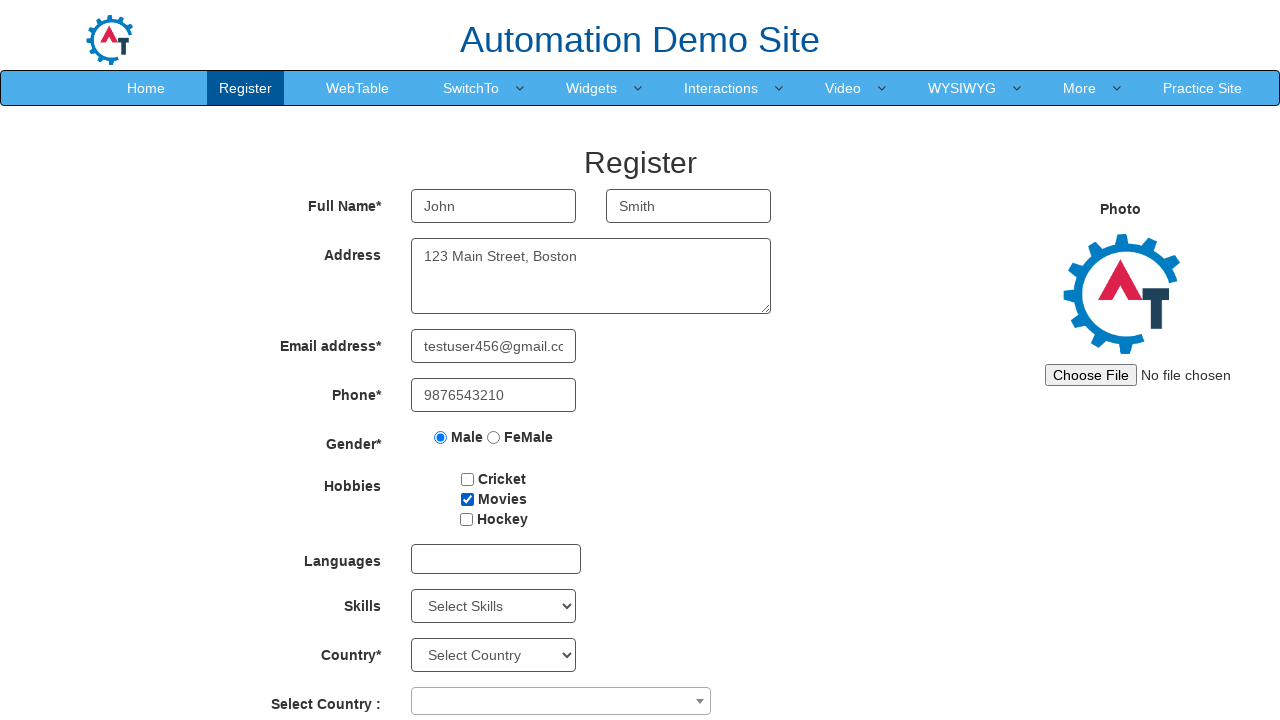

Opened languages dropdown at (496, 559) on #msdd
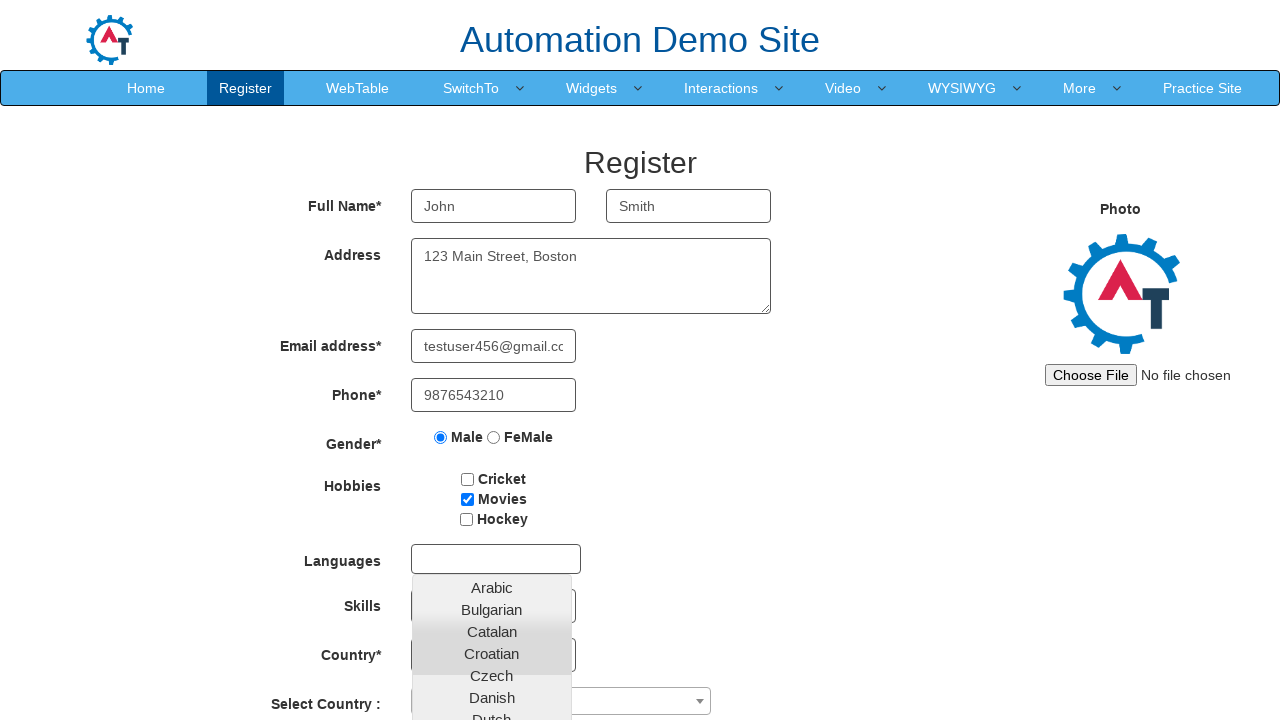

Selected 'English' from language list at (492, 457) on xpath=//ul[contains(@class,'ui-autocomplete')]//li//a[contains(text(),'English')
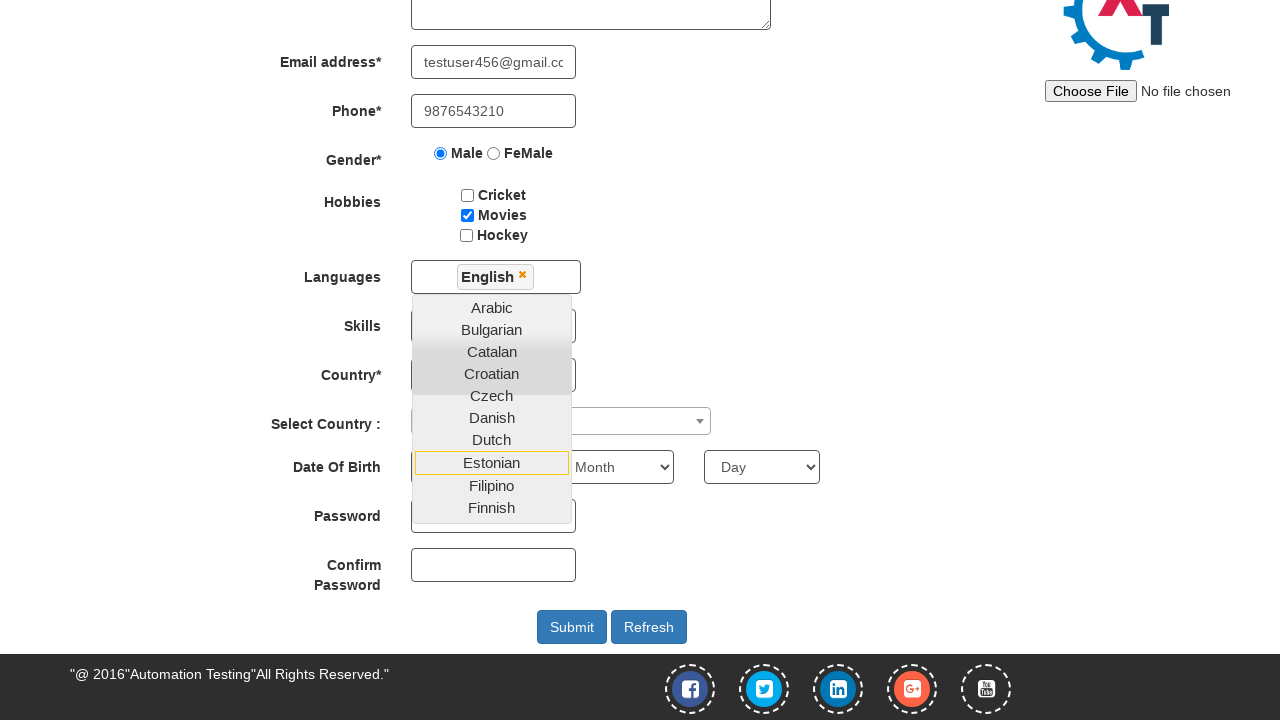

Selected birth year from dropdown (index 15) on select#yearbox
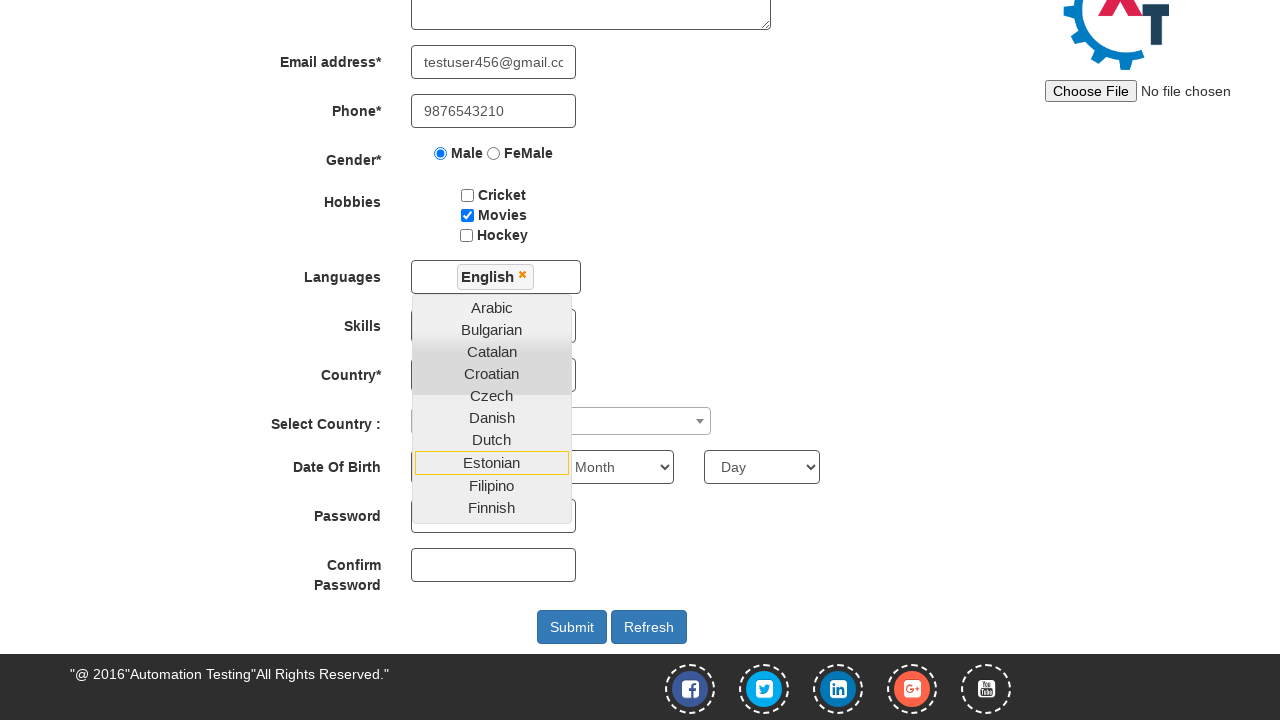

Selected 'June' as birth month on select[placeholder='Month']
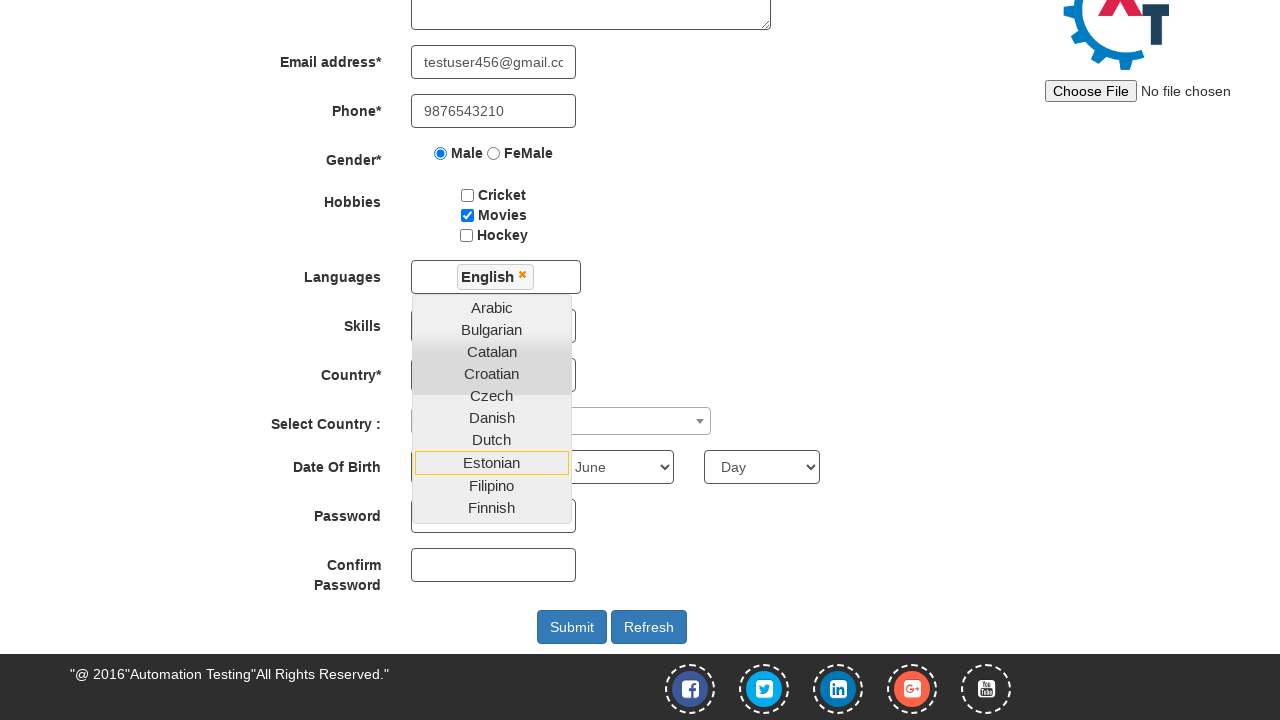

Selected '15' as birth day on select[placeholder='Day']
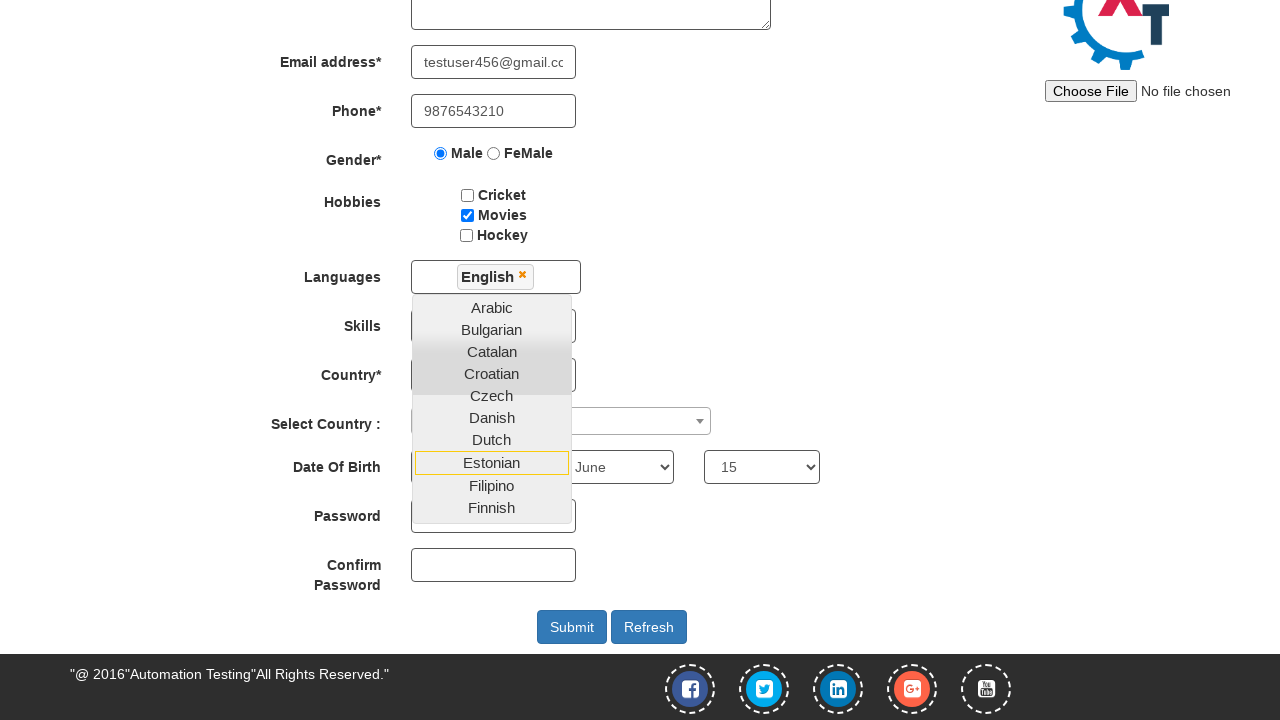

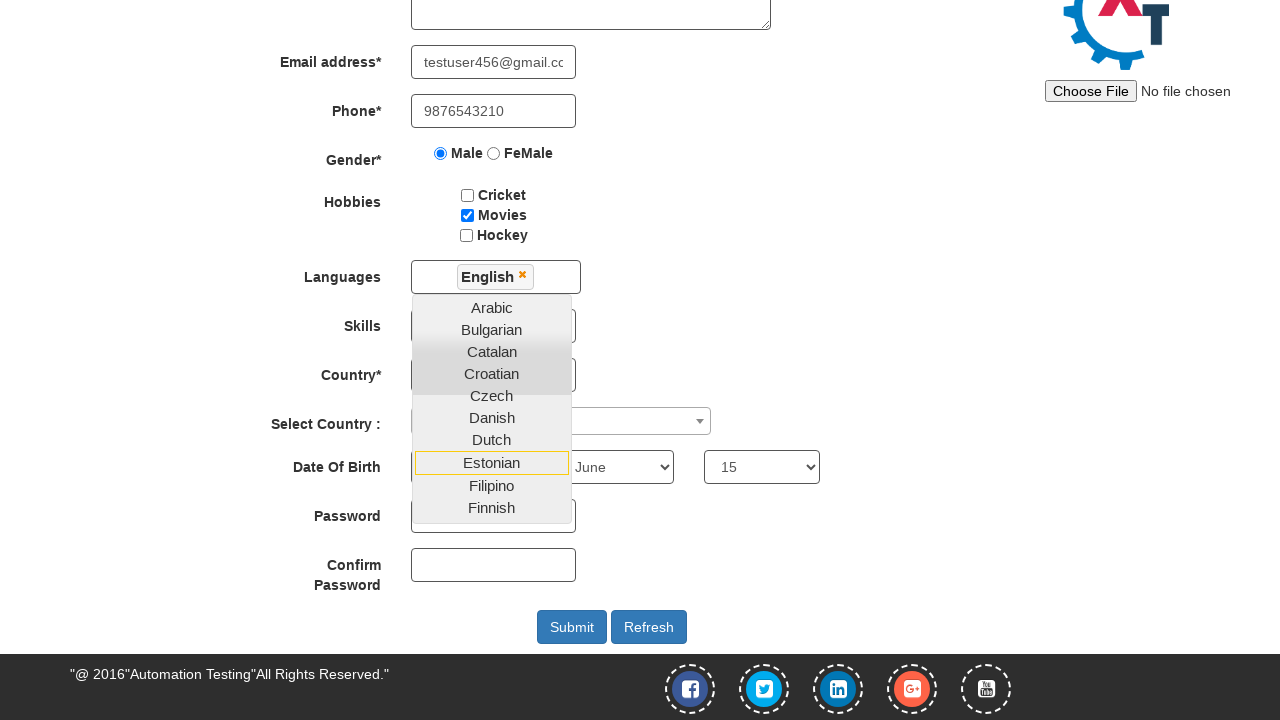